Tests dynamic loading by clicking a start button, waiting for a loading icon to disappear, and verifying "Hello World!" text appears

Starting URL: https://automationfc.github.io/dynamic-loading/

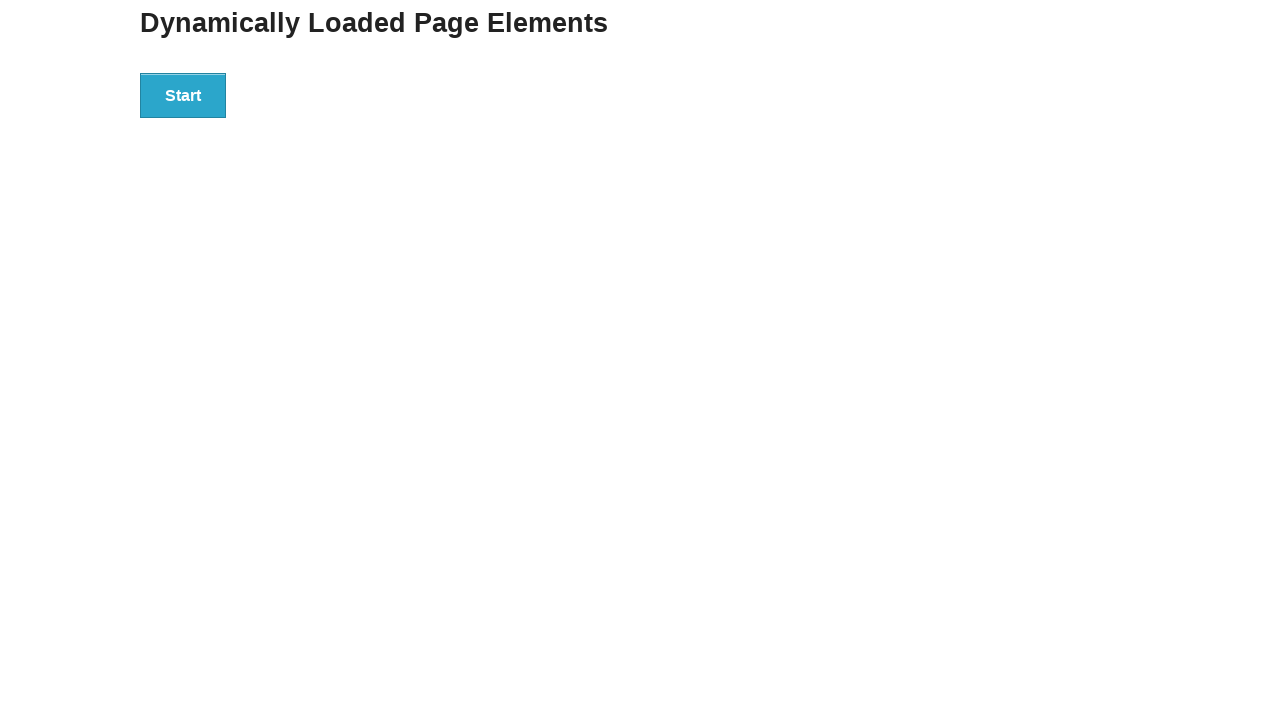

Navigated to dynamic loading test page
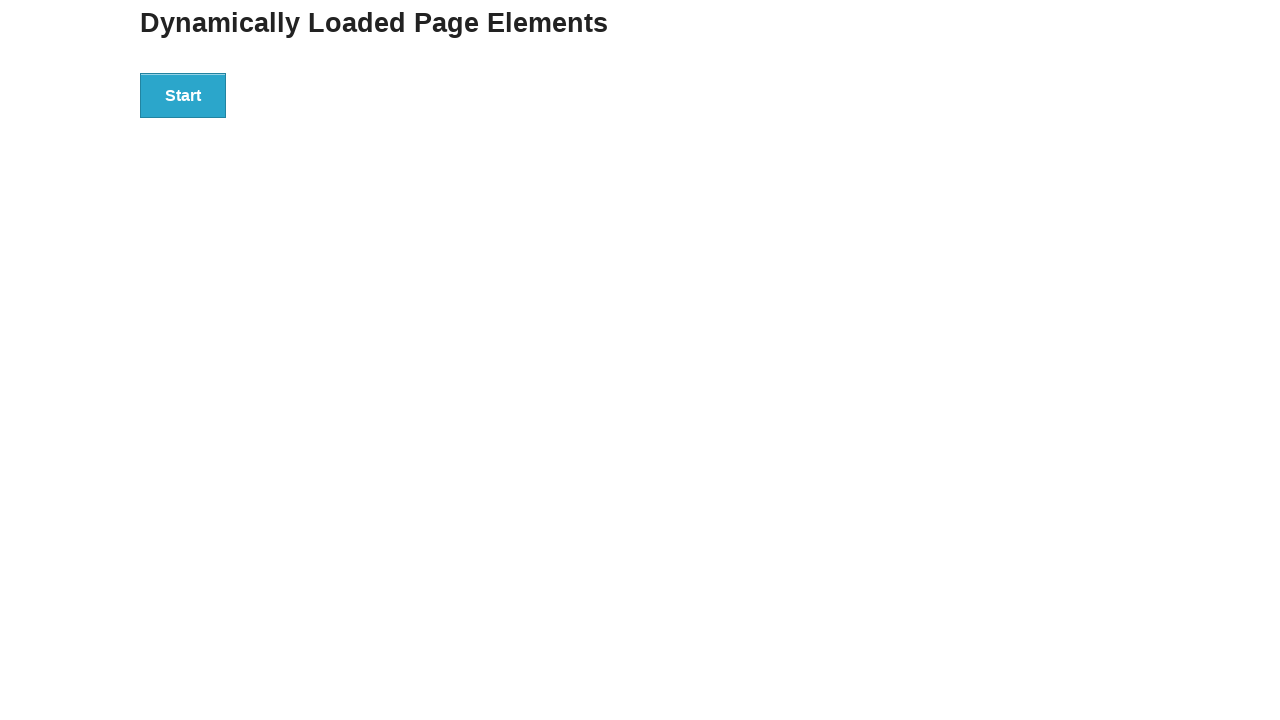

Clicked the start button at (183, 95) on div#start button
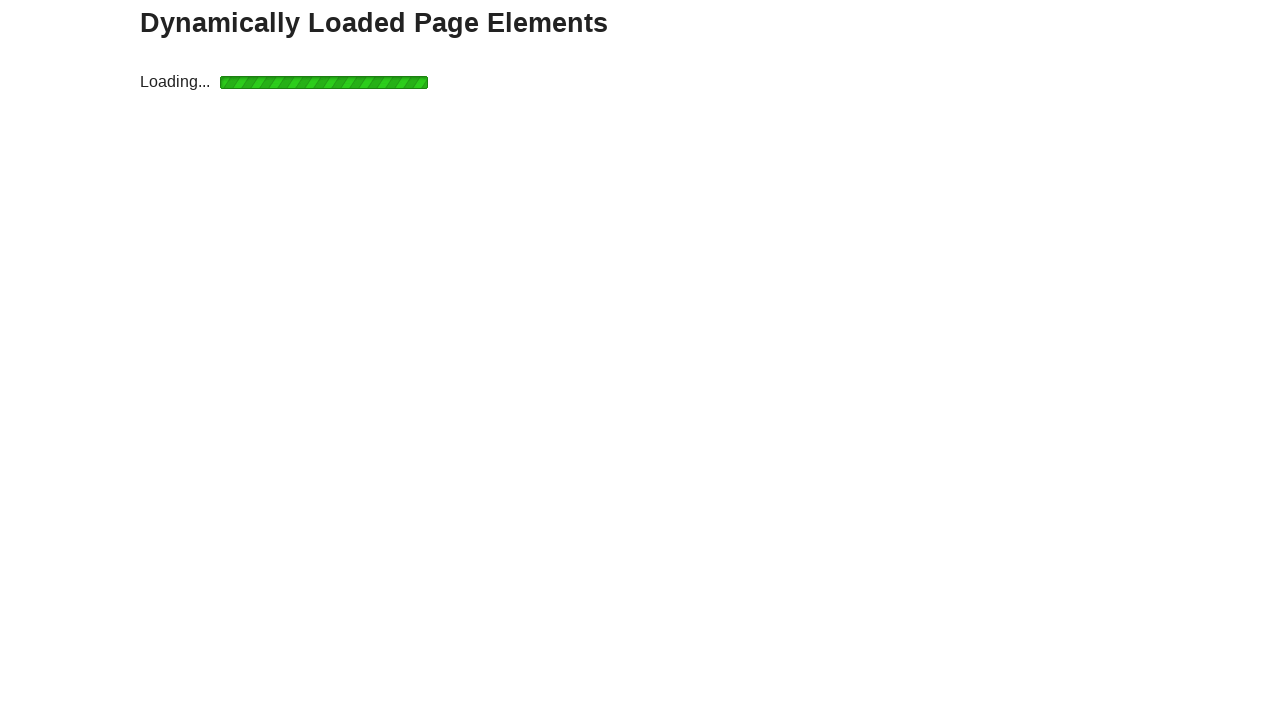

Loading icon disappeared
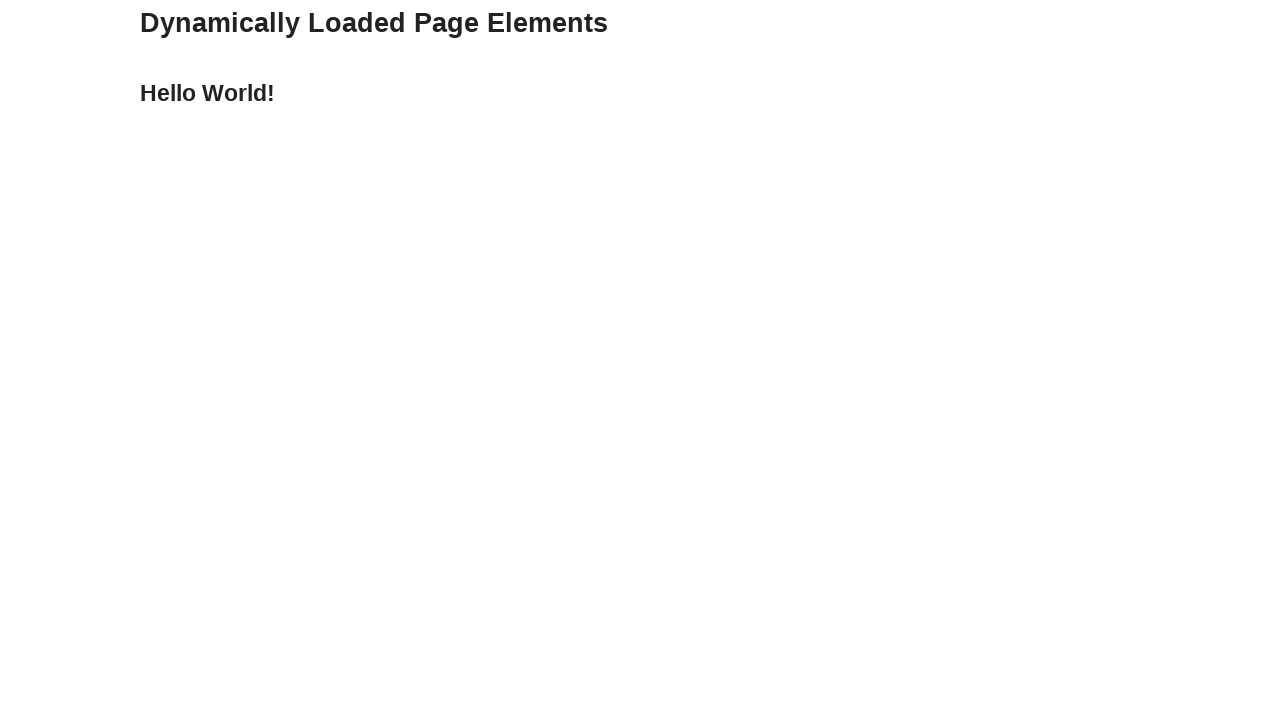

Retrieved 'Hello World!' text from finish section
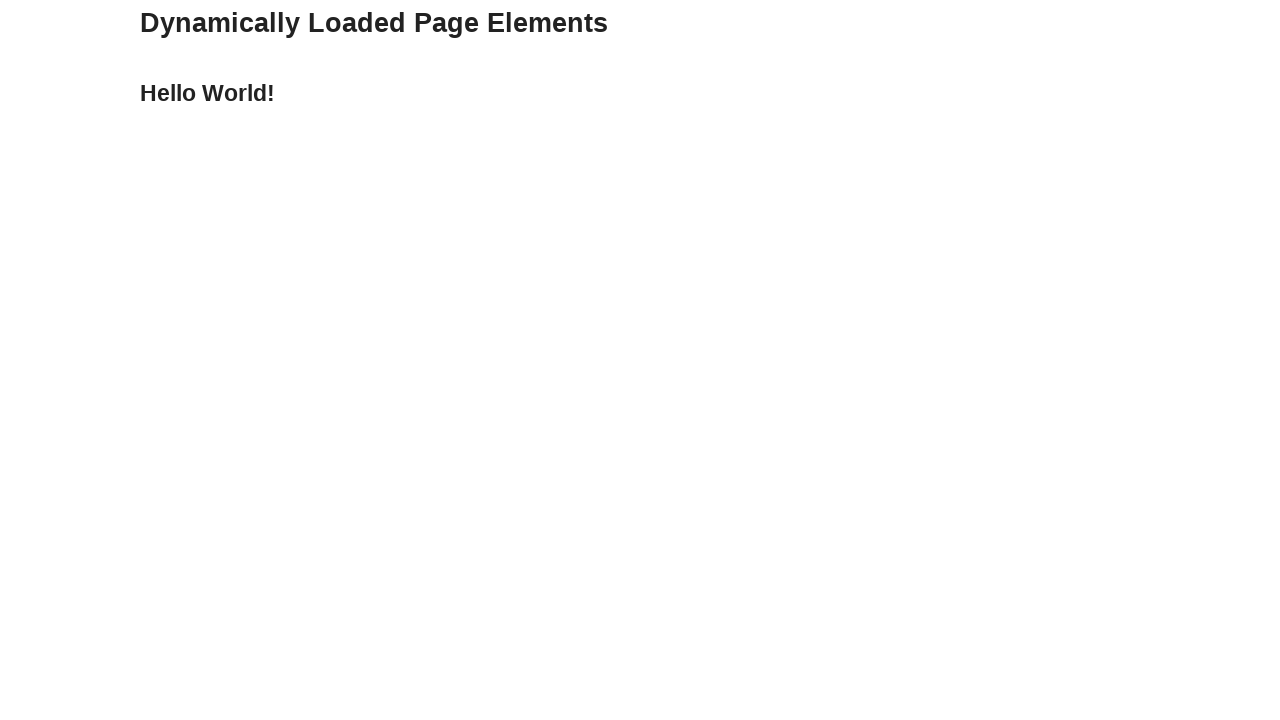

Verified that text equals 'Hello World!'
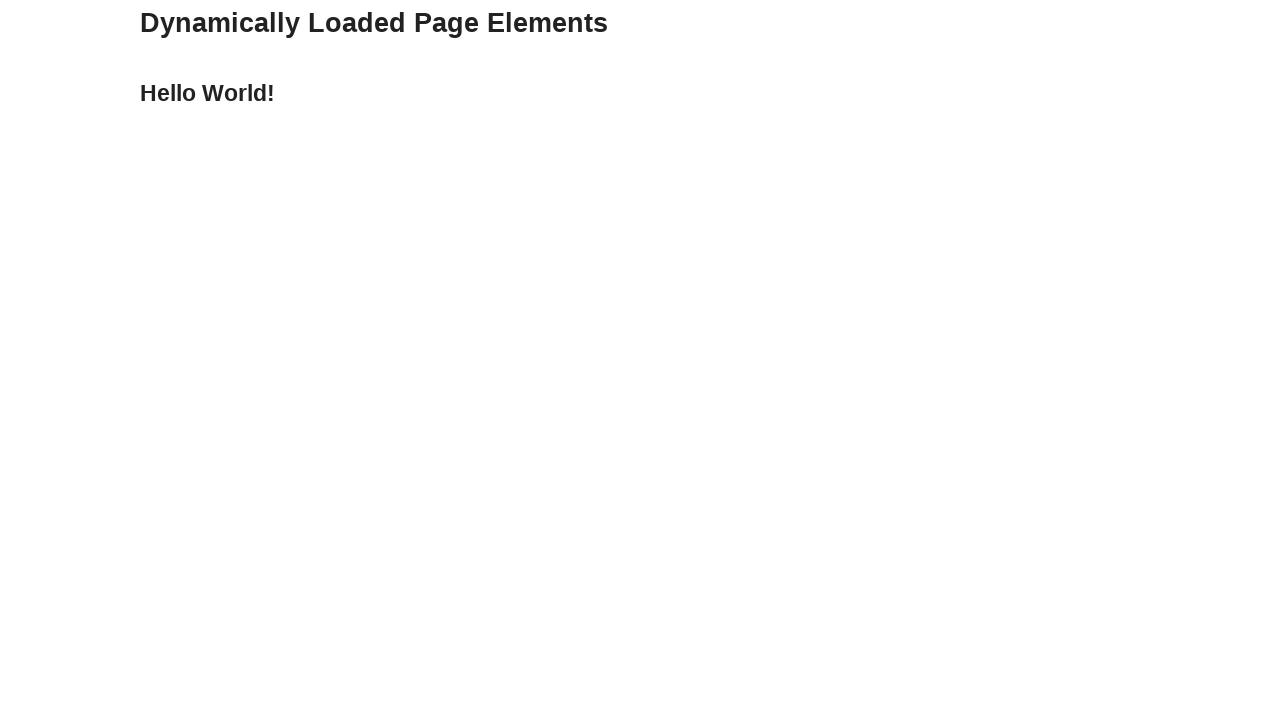

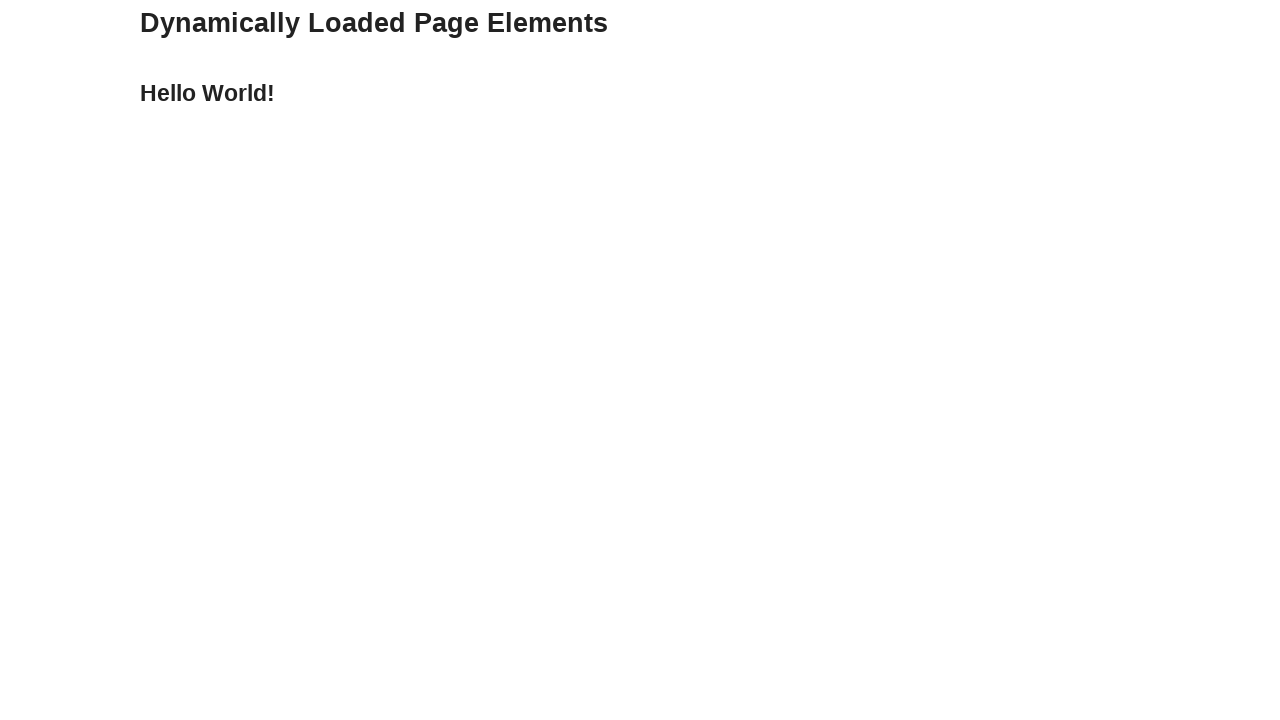